Tests checkbox functionality by finding all checkboxes on a demo page and clicking on the checkbox with value "Option-2"

Starting URL: http://syntaxprojects.com/basic-checkbox-demo.php

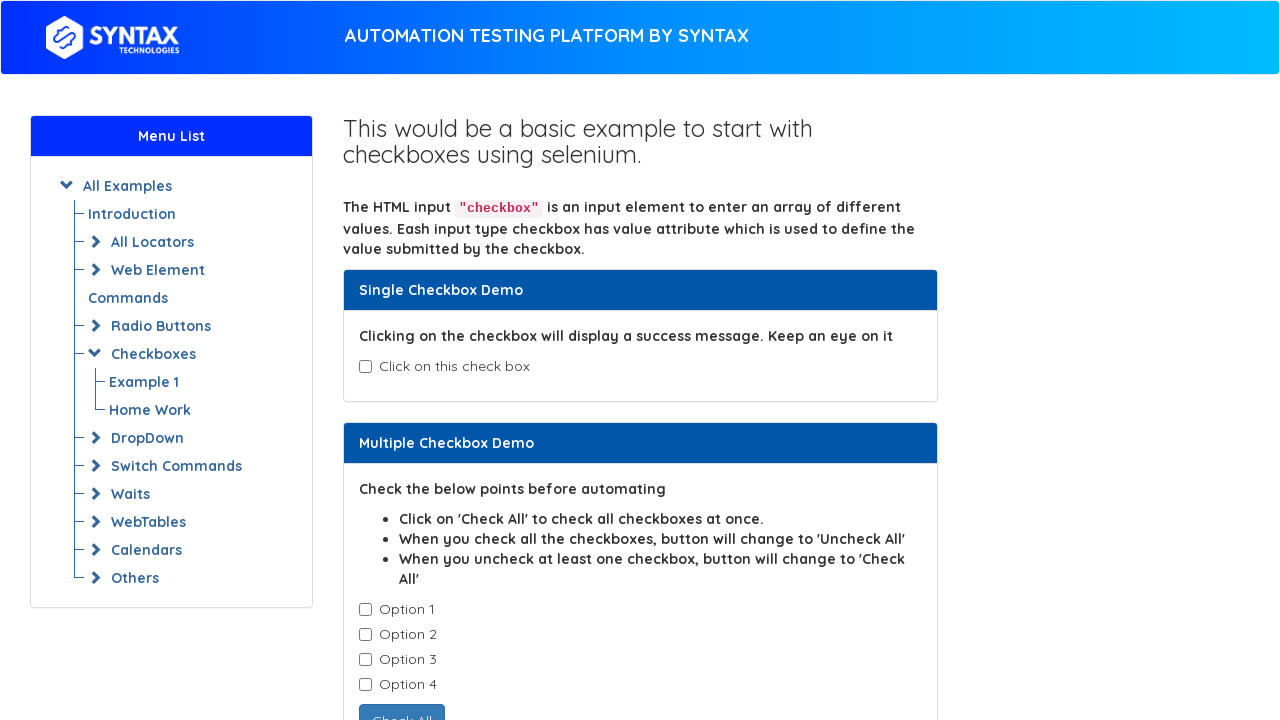

Navigated to checkbox demo page
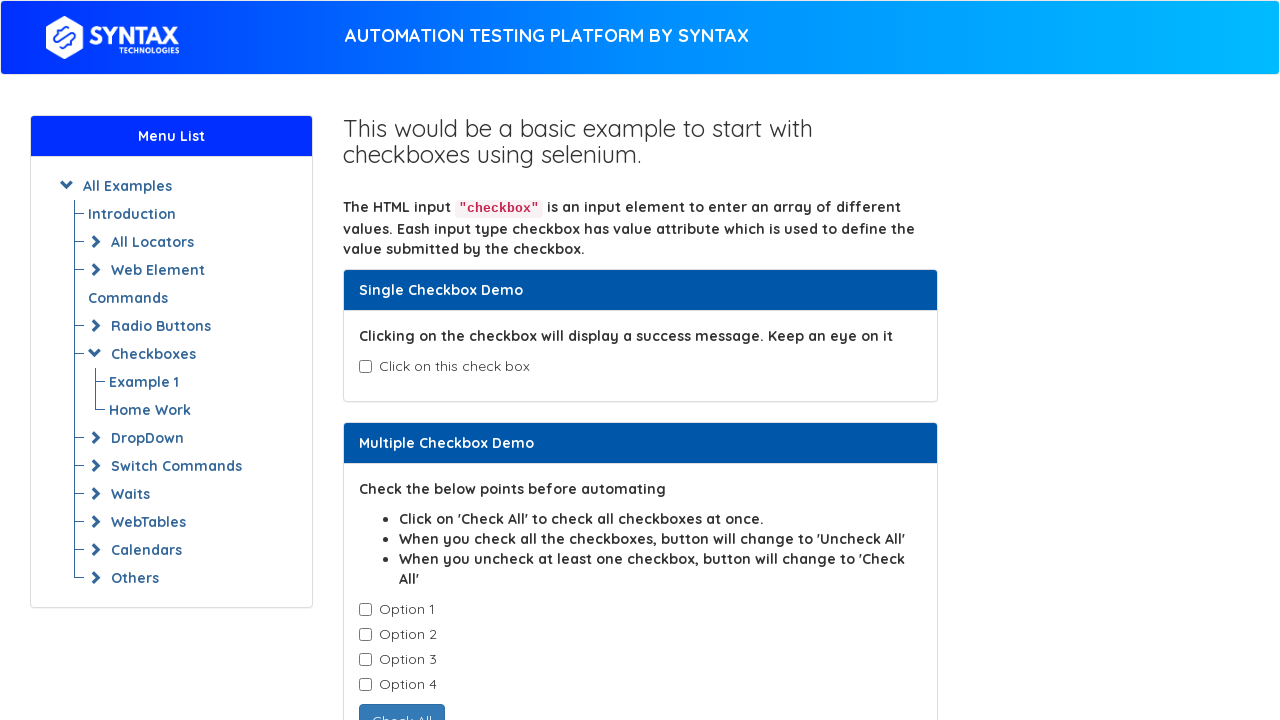

Checkboxes loaded on the page
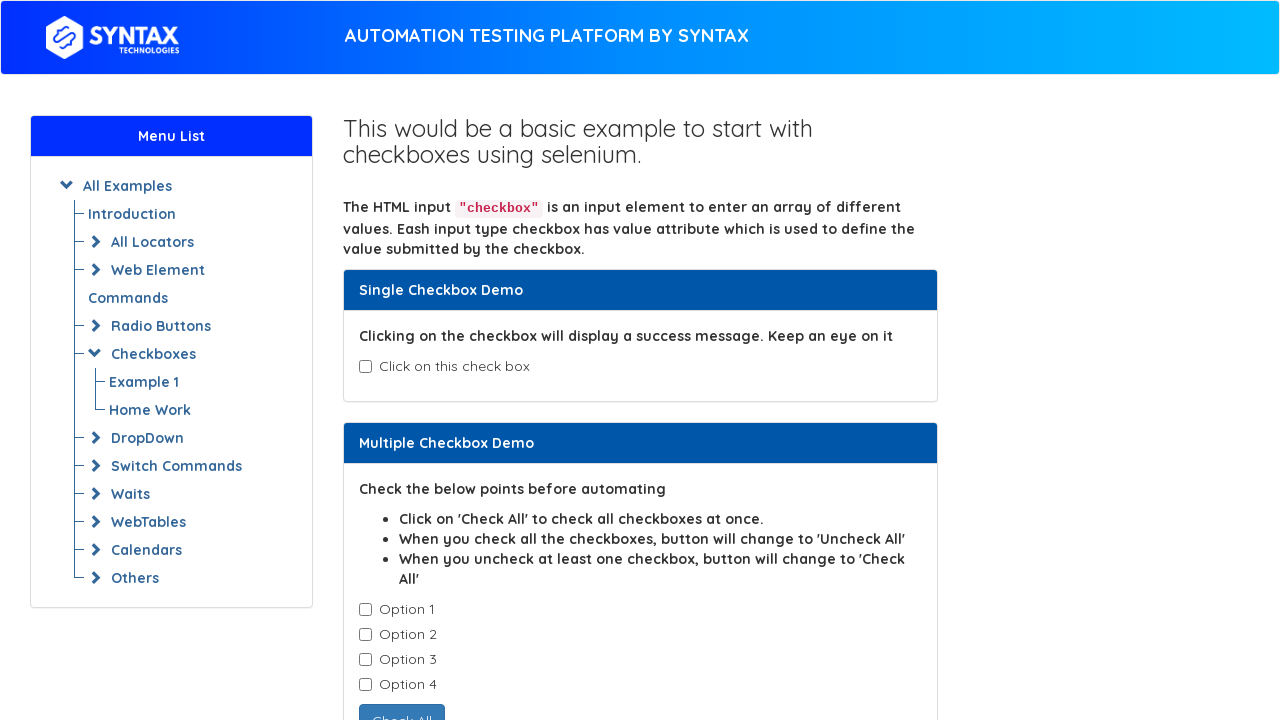

Found all checkboxes with class cb1-element
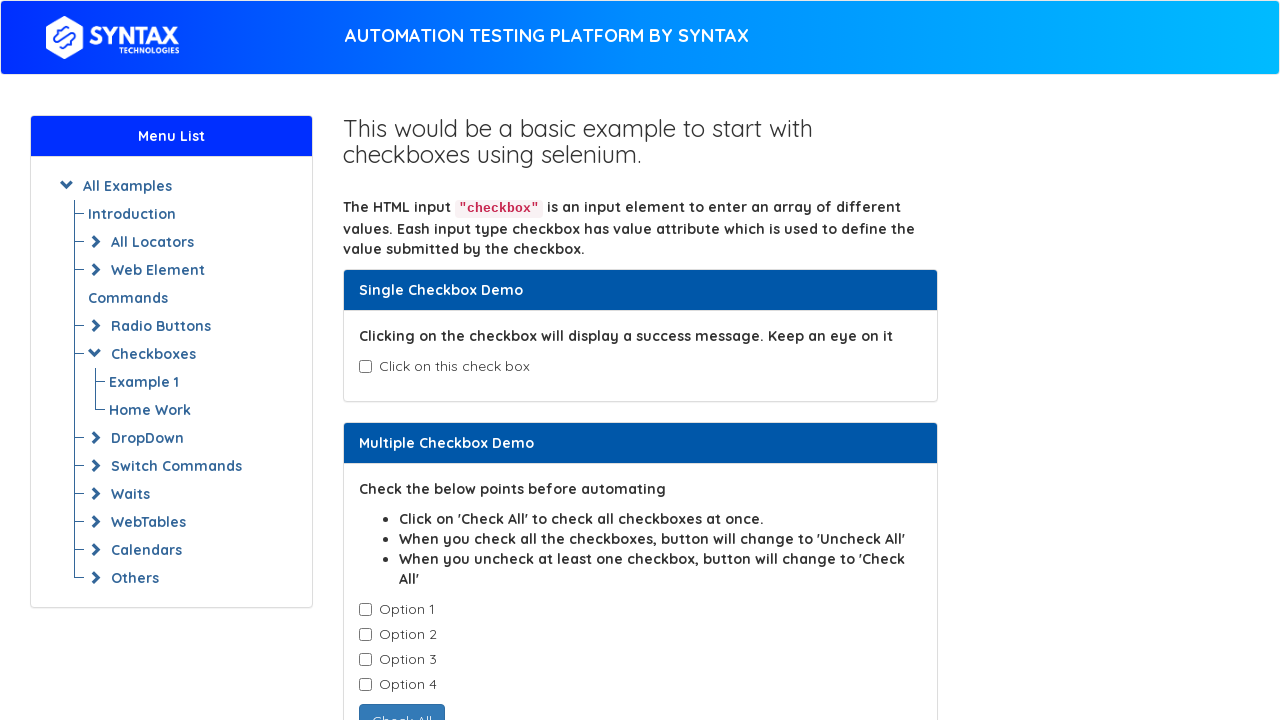

Clicked checkbox with value 'Option-2' at (365, 635) on input.cb1-element >> nth=1
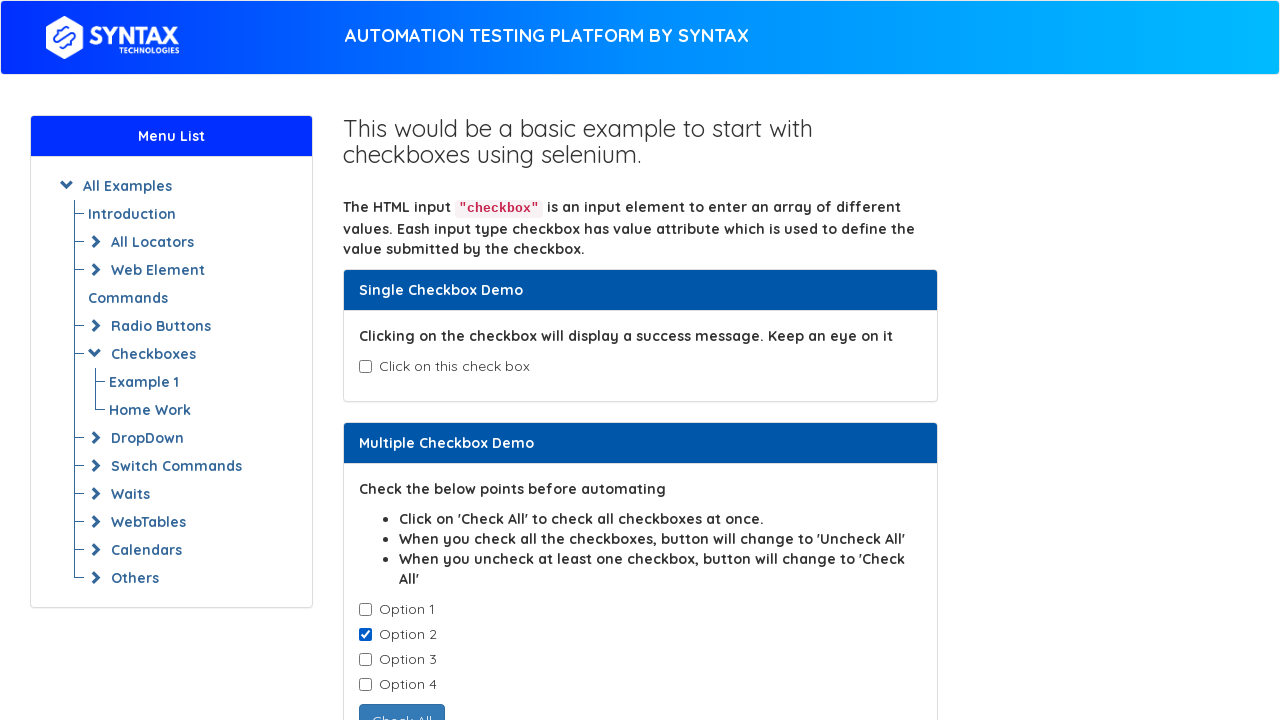

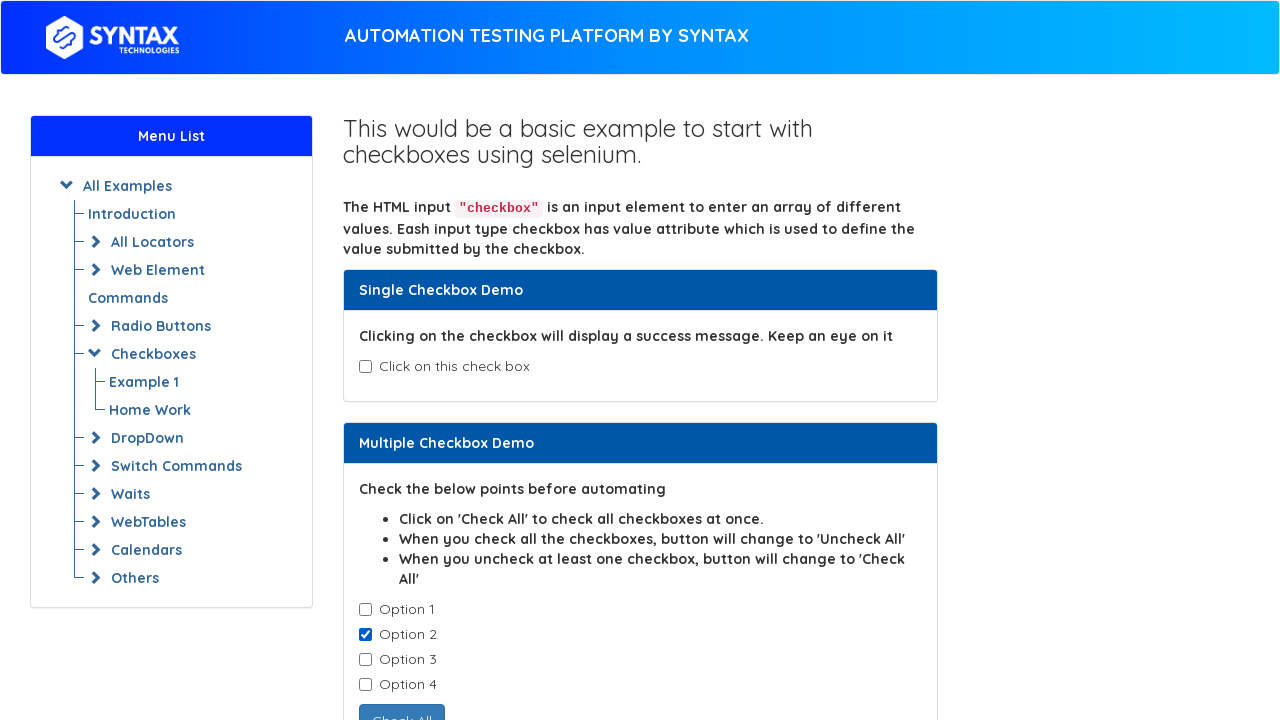